Tests button interactions on DemoQA website by navigating to the Buttons section and performing double-click, right-click, and regular click actions on different buttons

Starting URL: https://demoqa.com

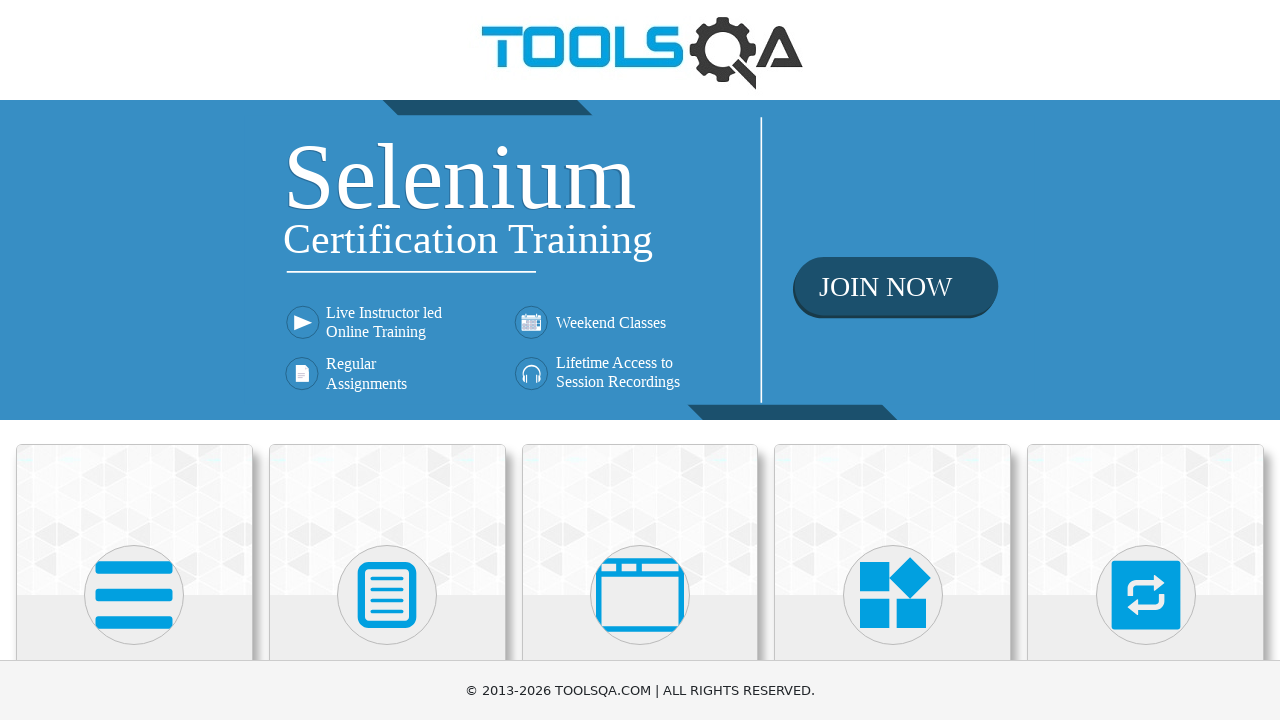

Scrolled down 500px on the page
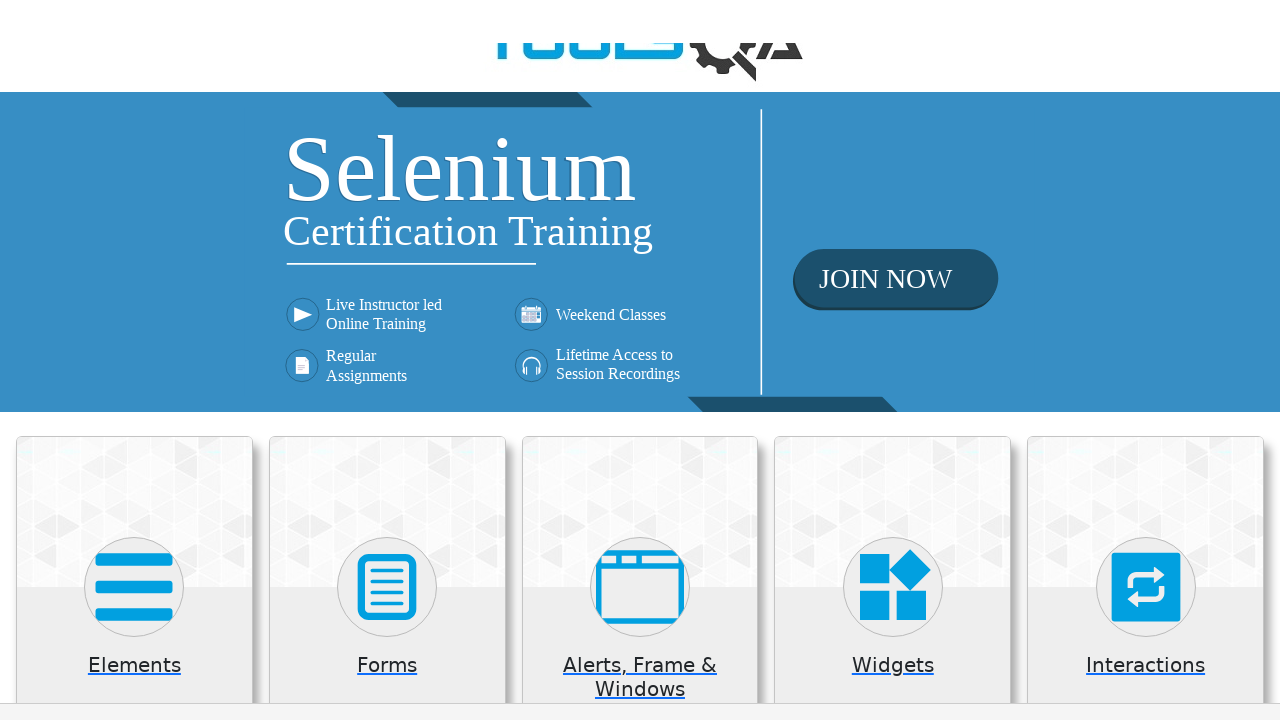

Clicked on Elements sidebar at (134, 173) on xpath=//h5[contains(text(), 'Elements')]
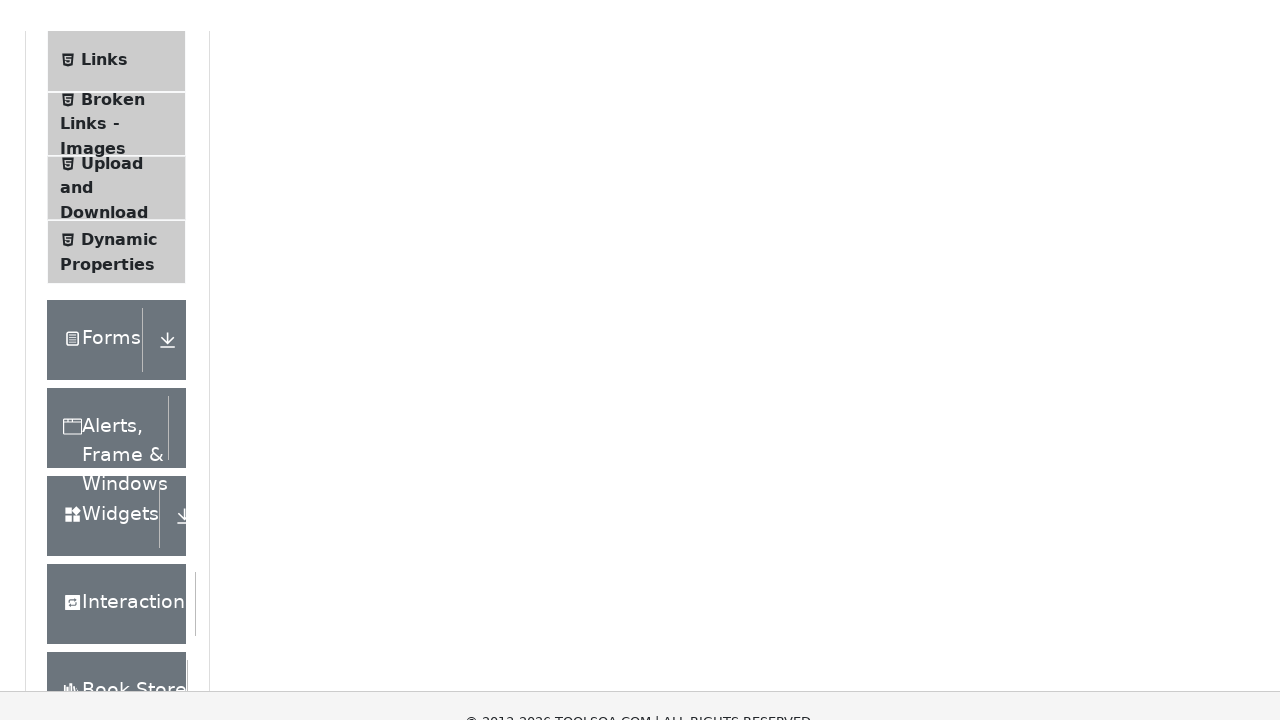

Scrolled down 500px on the page
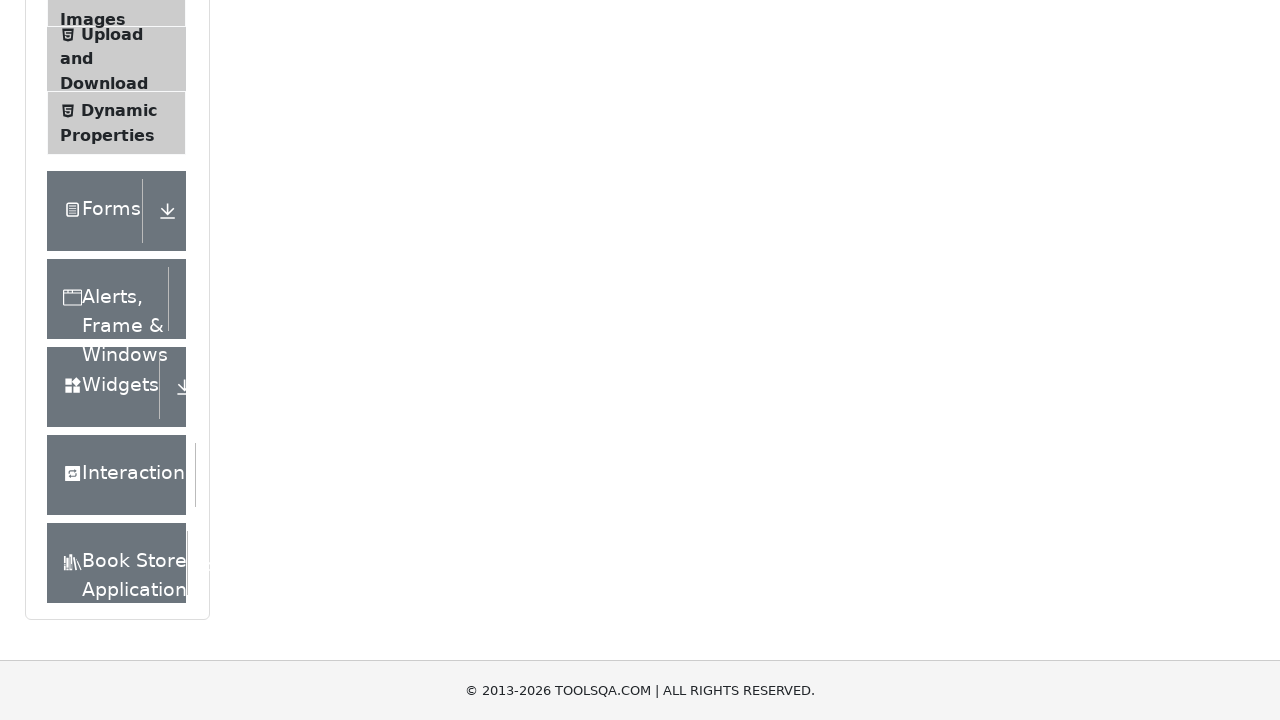

Clicked on Buttons menu item at (116, 360) on #item-4
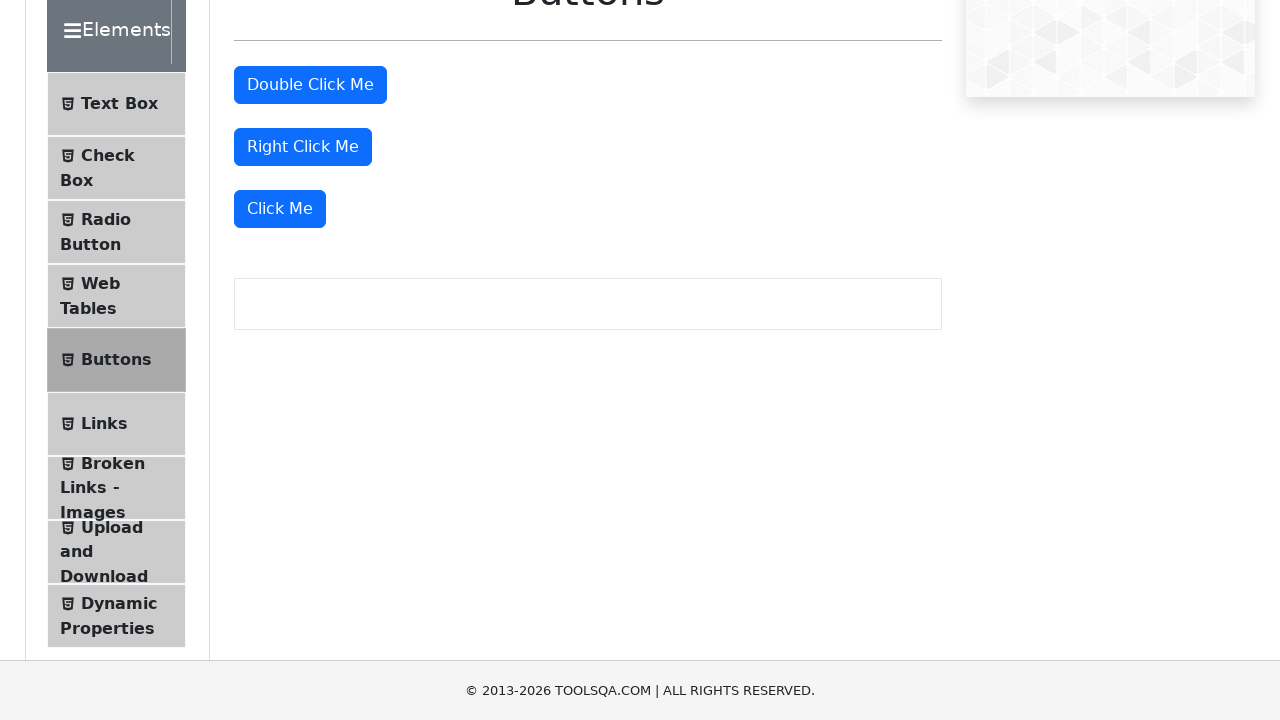

Double-click button element is now visible
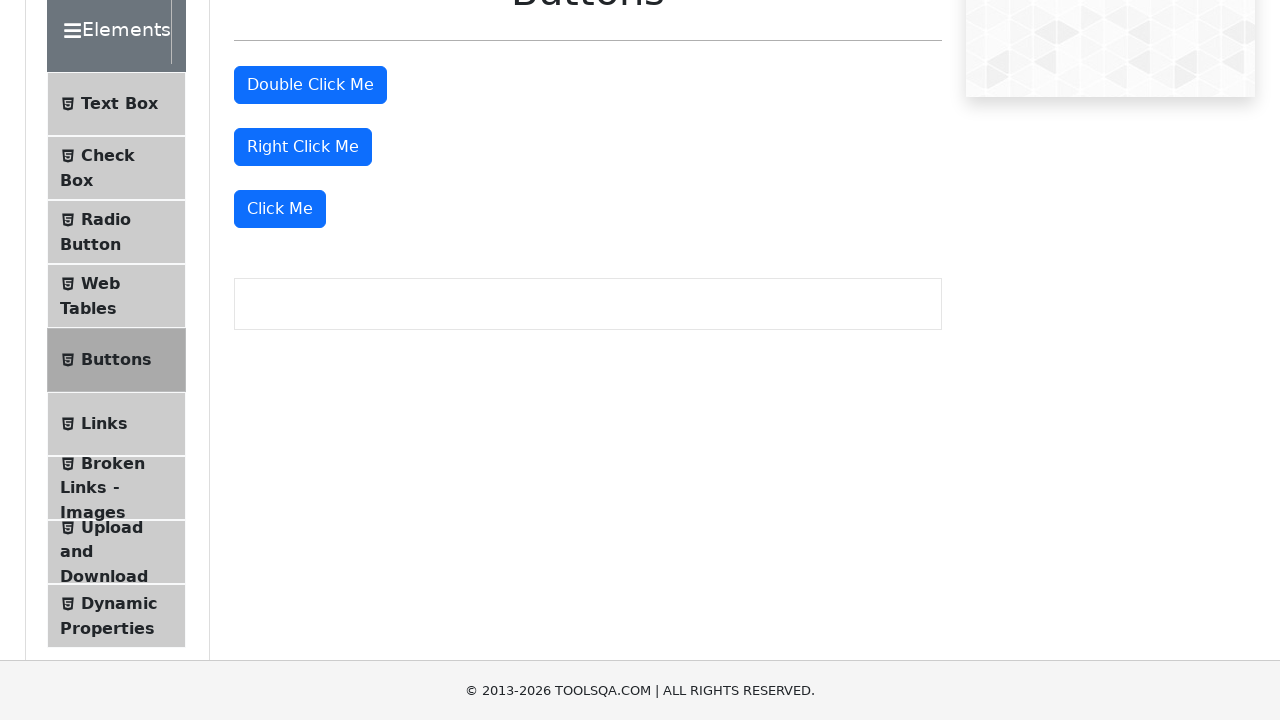

Double-clicked on the double-click button at (310, 85) on #doubleClickBtn
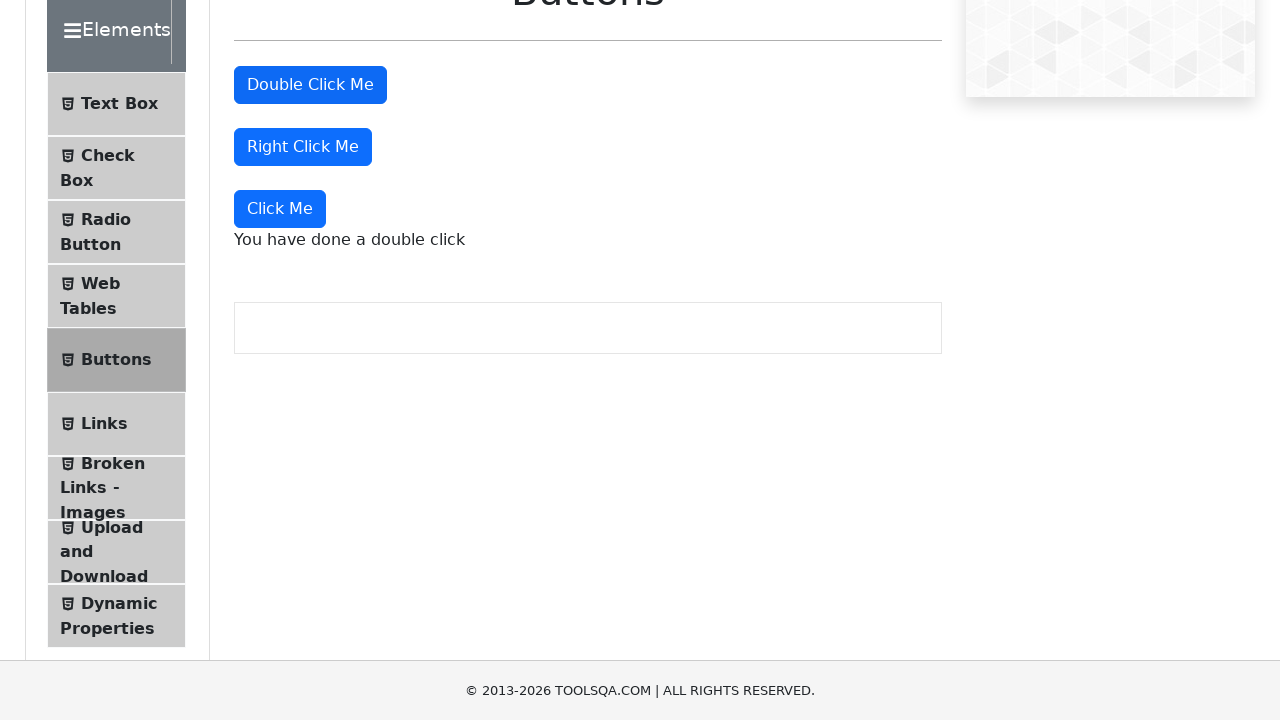

Right-clicked on the right-click button at (303, 147) on #rightClickBtn
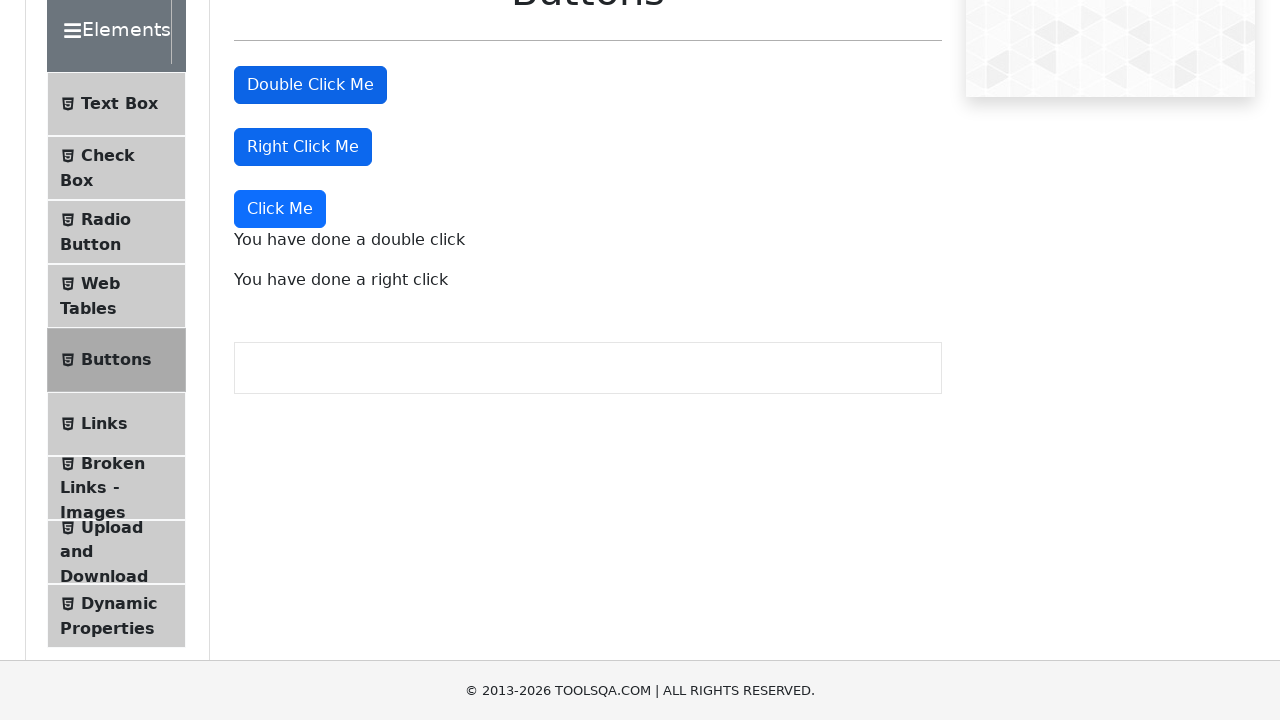

Clicked on the third 'Click Me' button at (280, 209) on (//button[contains(text(), 'Click Me')])[3]
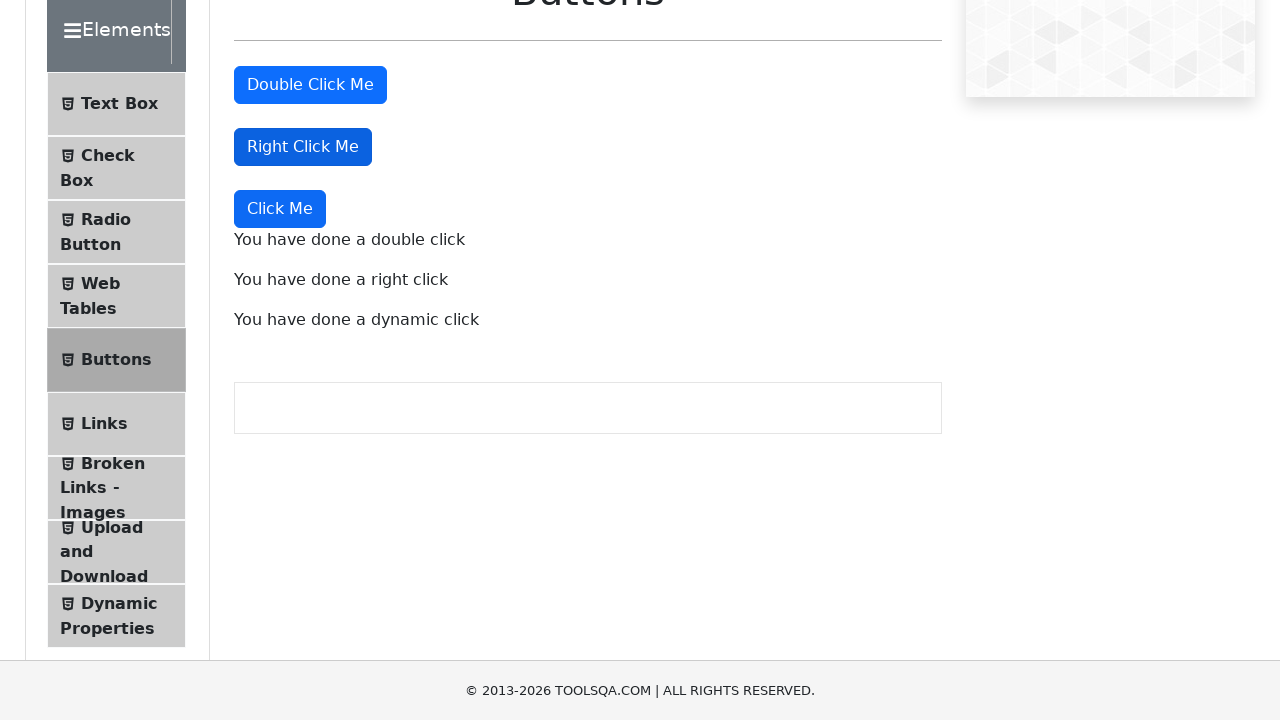

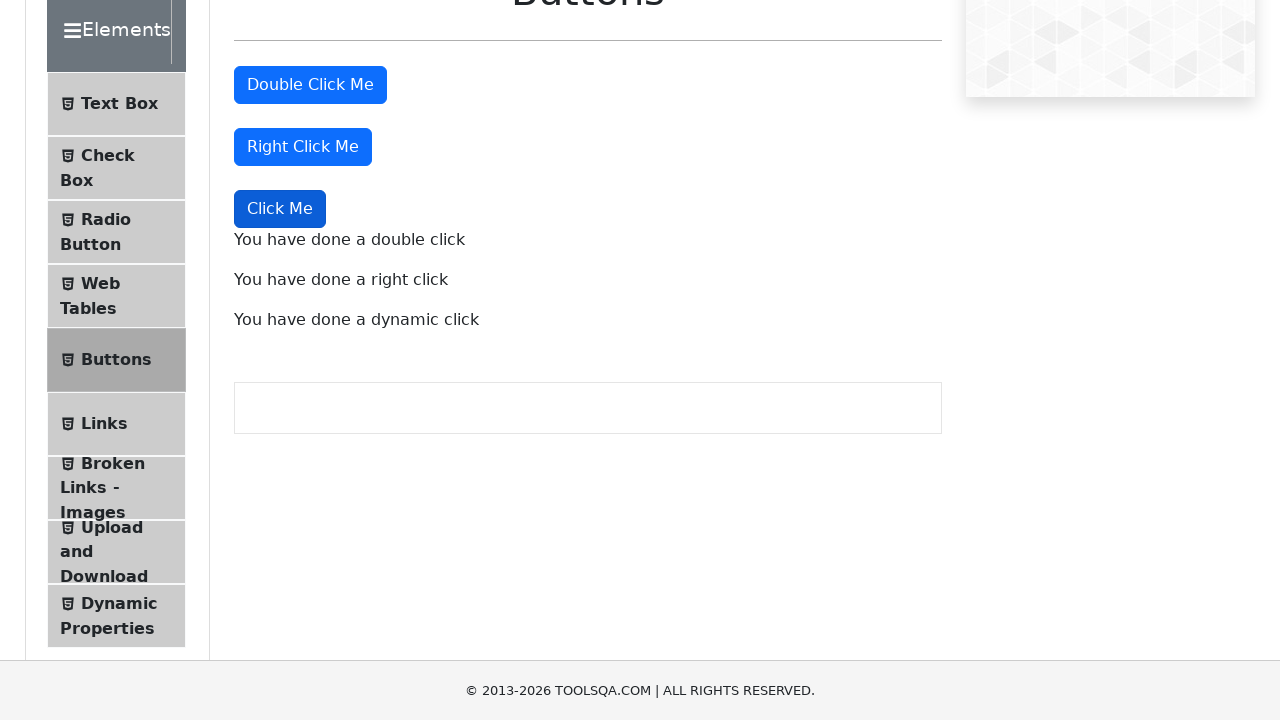